Tests the jQuery UI toggle effect by clicking a button to toggle visibility of an element, verifying the toggle behavior works correctly by clicking multiple times

Starting URL: https://jqueryui.com/toggle/

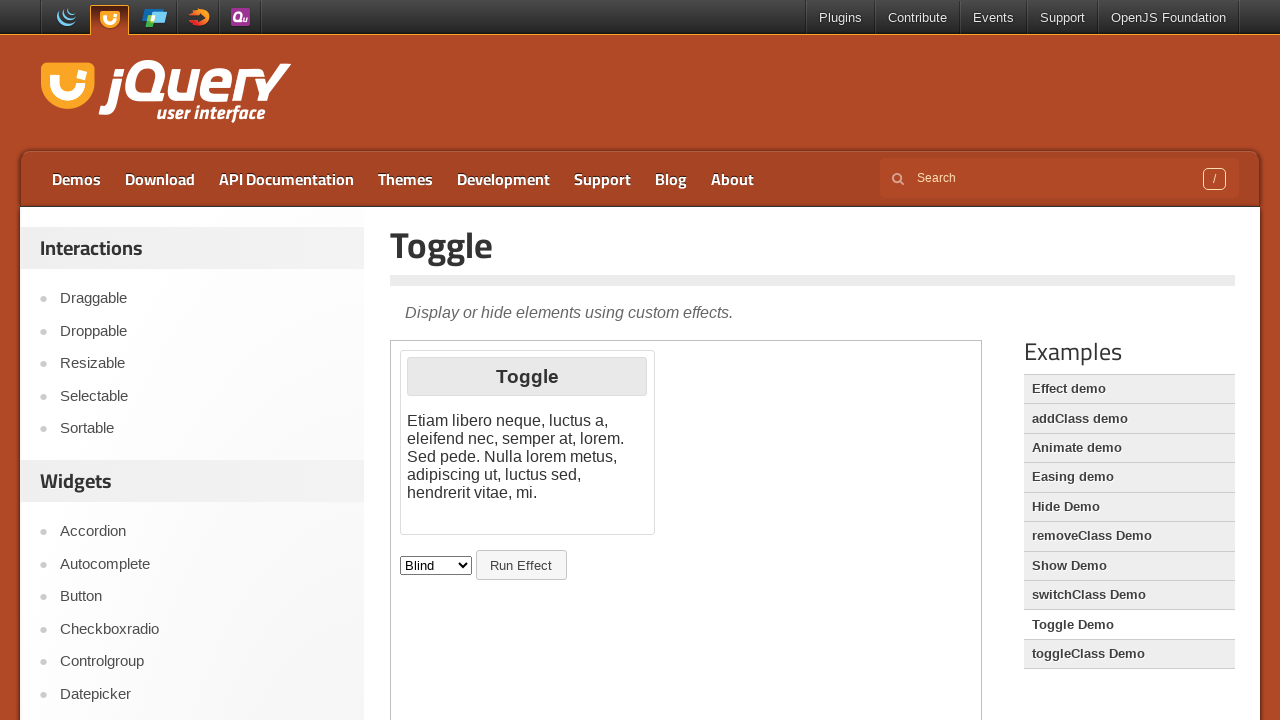

Located and switched to the jQuery UI toggle demo iframe
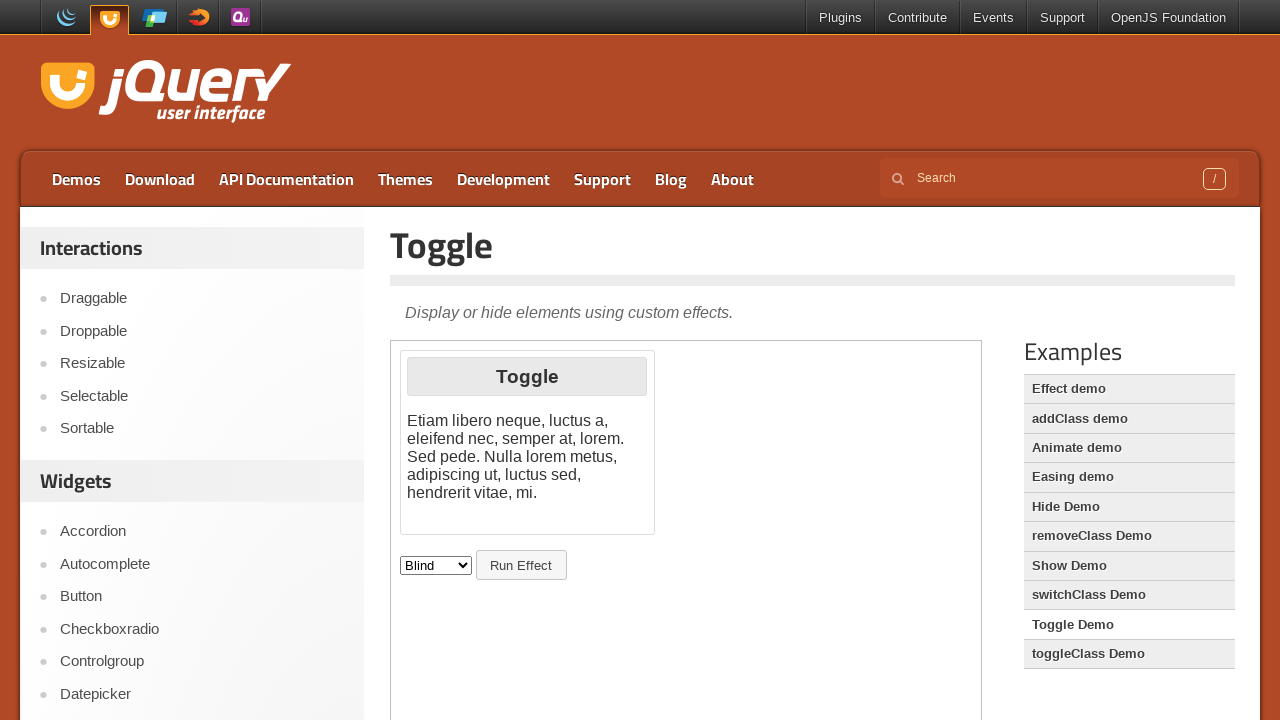

Retrieved initial text from effect div: '
			Etiam libero neque, luctus a, eleifend nec, semper at, lorem. Sed pede. Nulla lorem metus, adipiscing ut, luctus sed, hendrerit vitae, mi.
		'
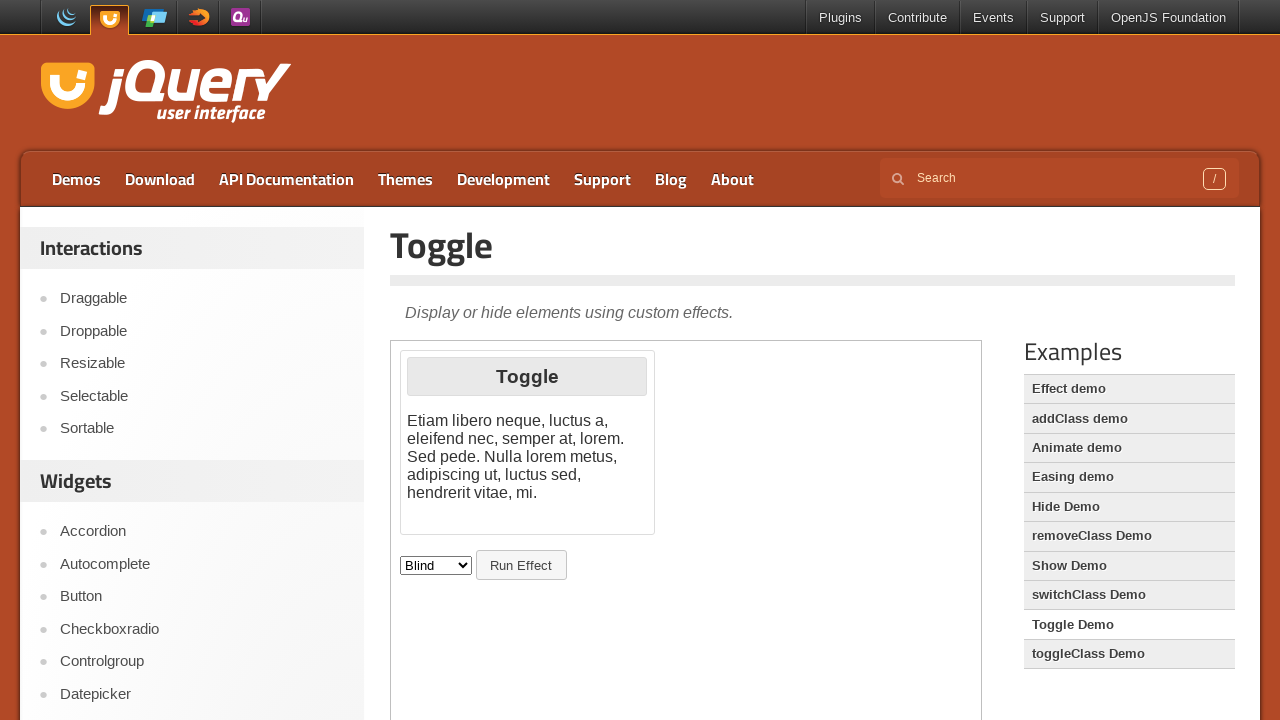

Clicked toggle button to hide the element at (521, 565) on iframe >> nth=0 >> internal:control=enter-frame >> xpath=//button[@id='button']
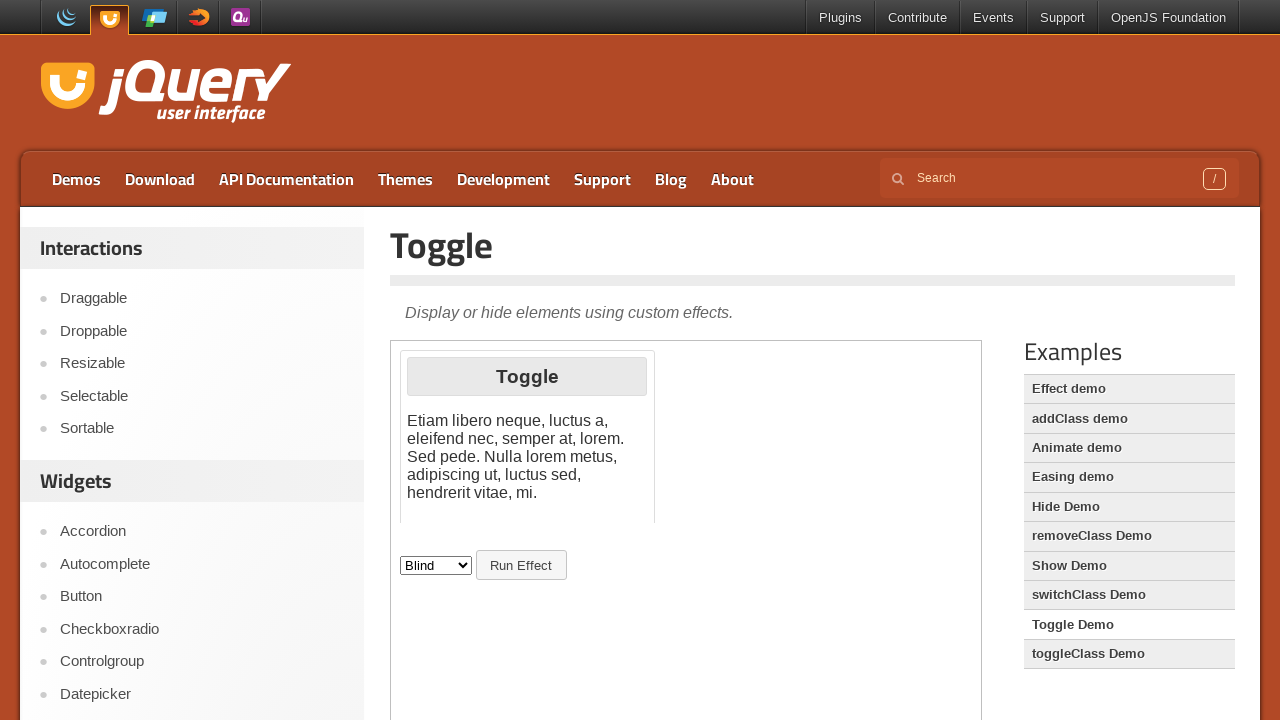

Waited 2000ms for toggle animation to complete
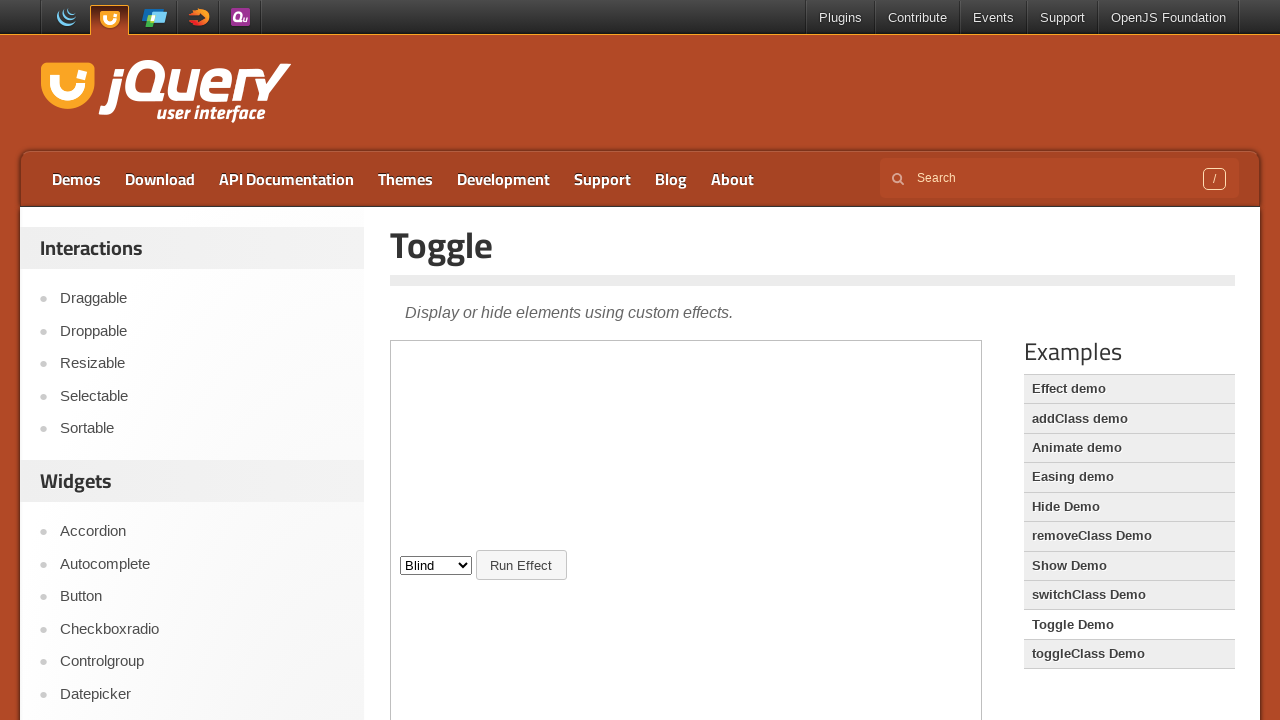

Retrieved text after first toggle (element hidden): '
			Etiam libero neque, luctus a, eleifend nec, semper at, lorem. Sed pede. Nulla lorem metus, adipiscing ut, luctus sed, hendrerit vitae, mi.
		'
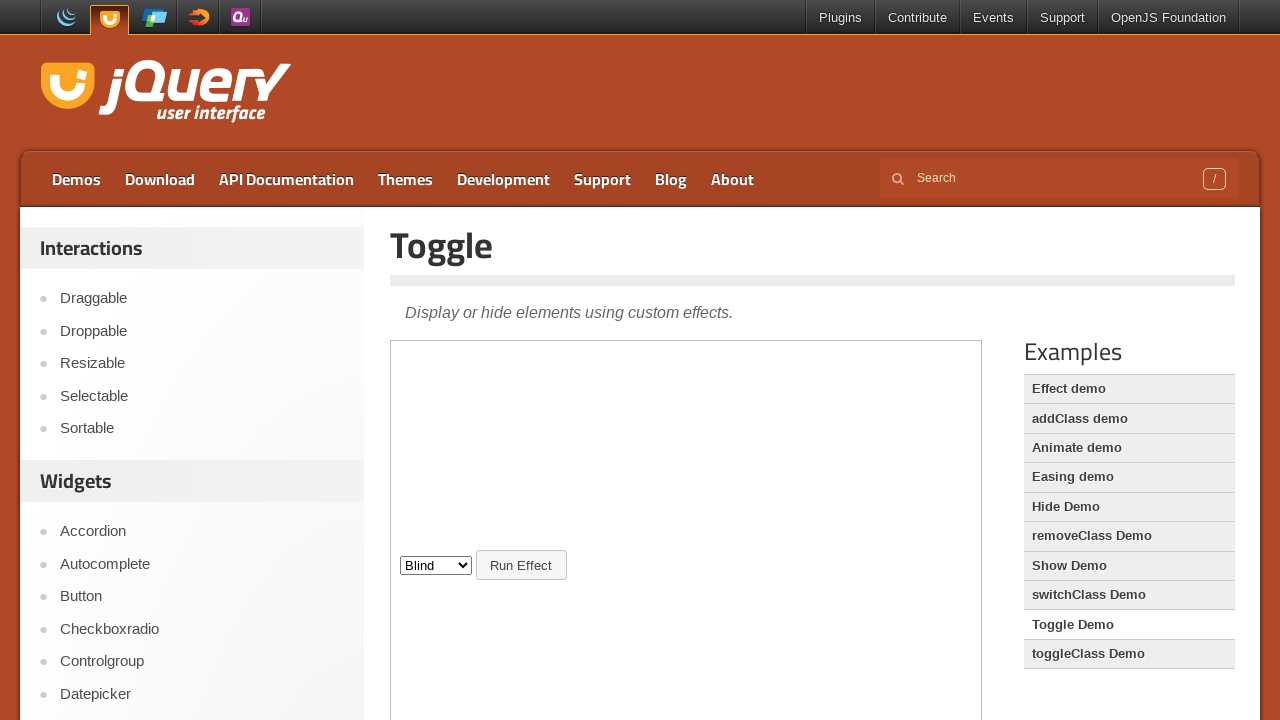

Clicked toggle button to show the element again at (521, 565) on iframe >> nth=0 >> internal:control=enter-frame >> xpath=//button[@id='button']
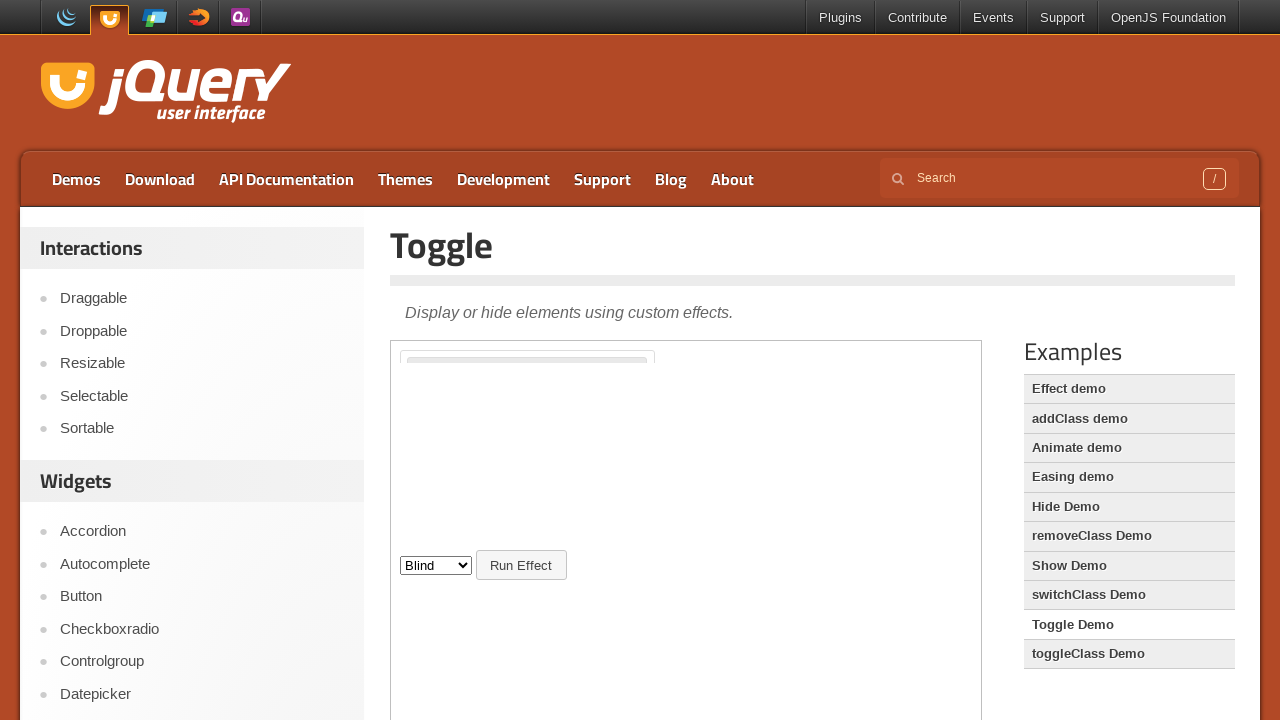

Waited 2000ms for second toggle animation to complete
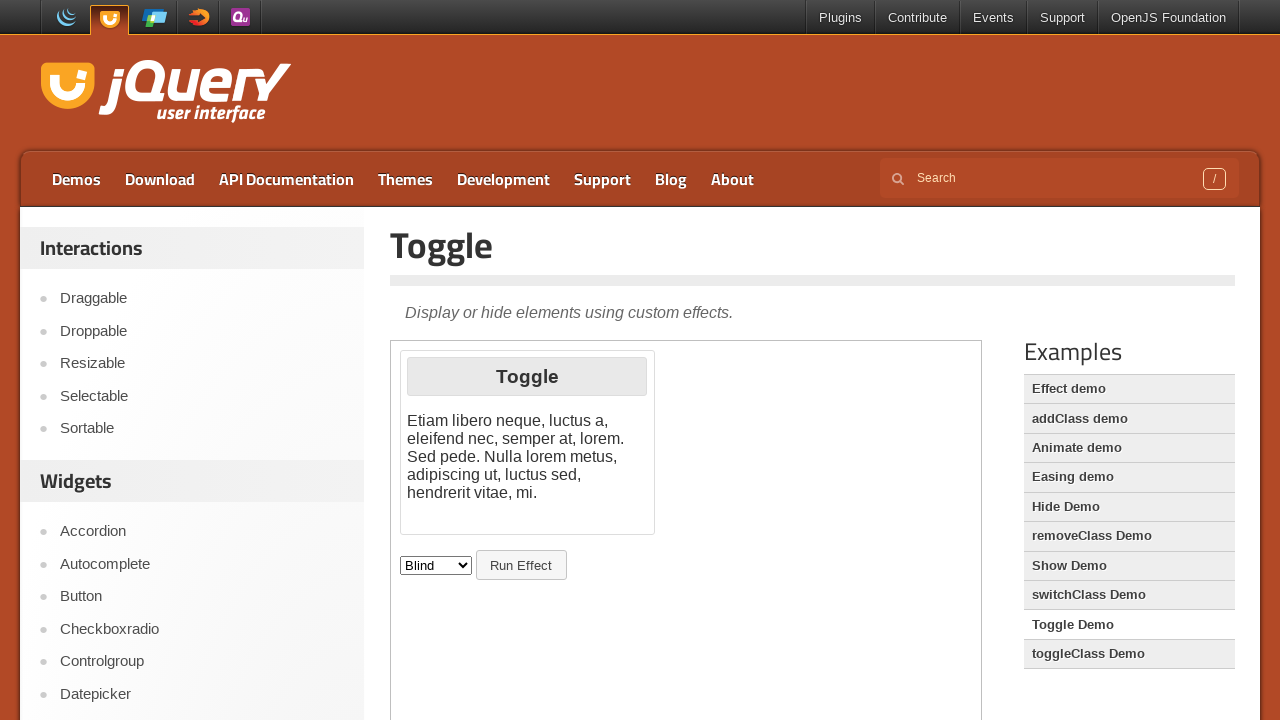

Retrieved text after second toggle (element visible): '
			Etiam libero neque, luctus a, eleifend nec, semper at, lorem. Sed pede. Nulla lorem metus, adipiscing ut, luctus sed, hendrerit vitae, mi.
		'
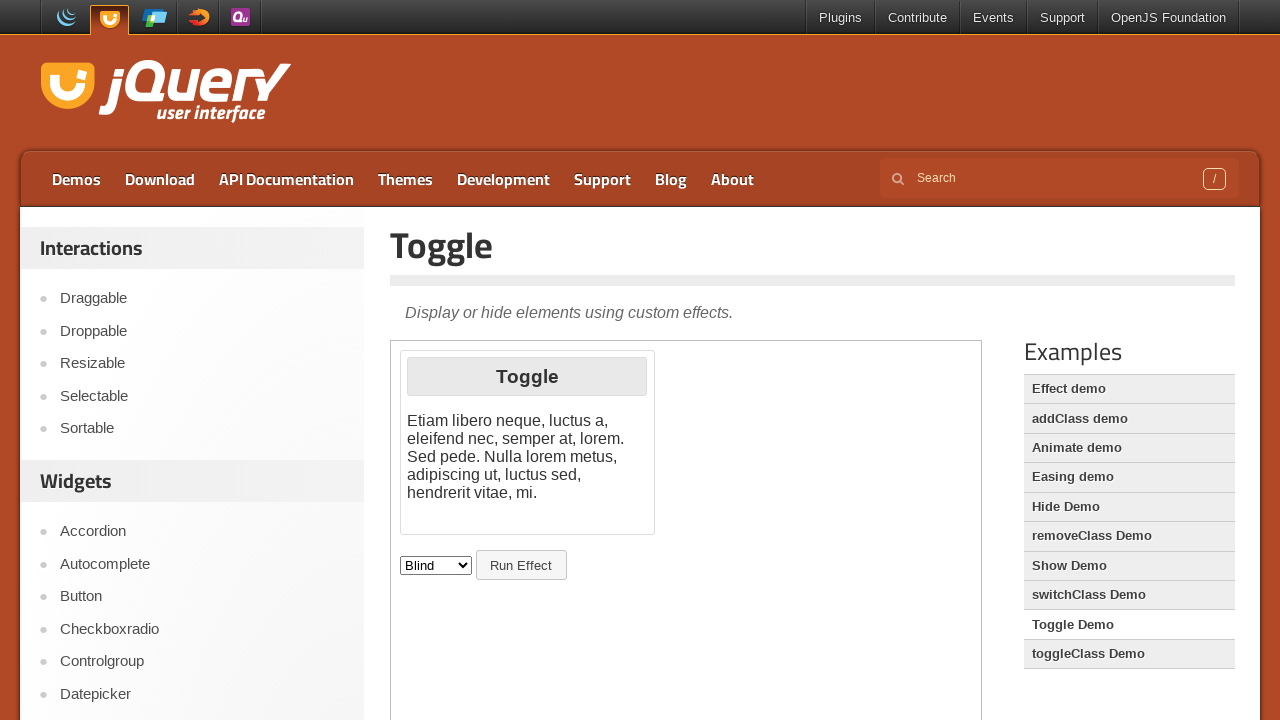

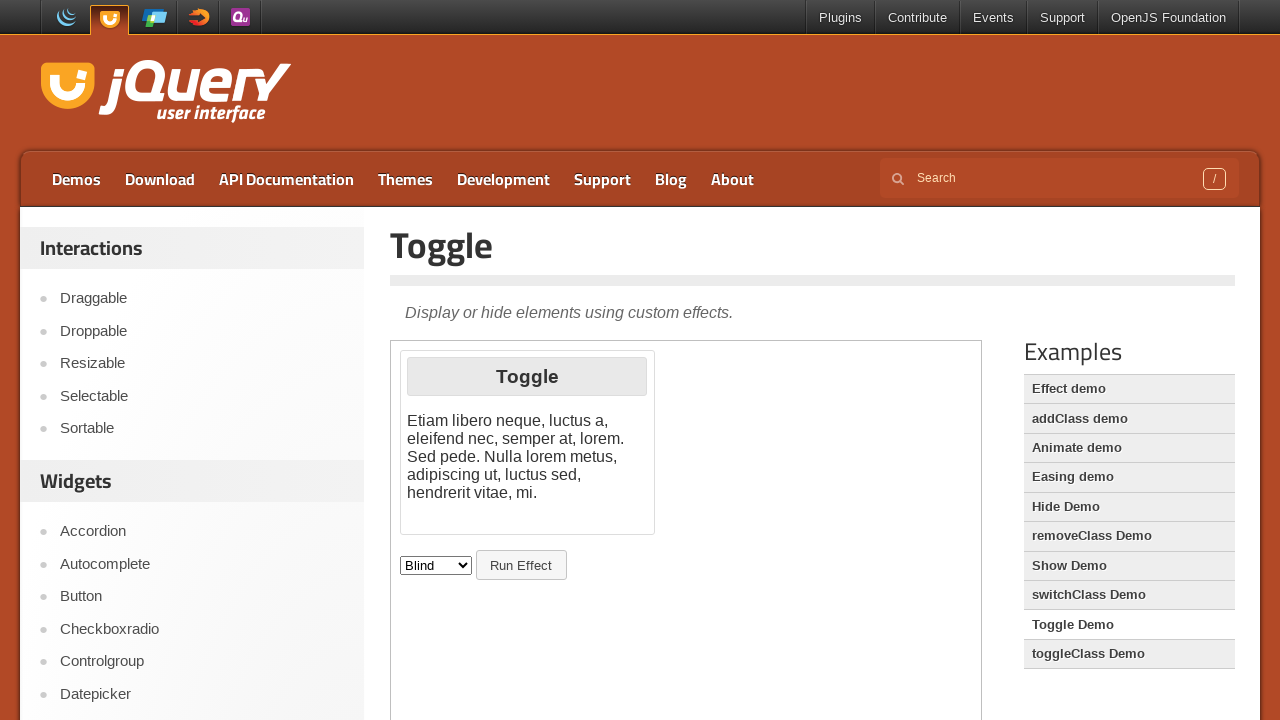